Tests a complete flight booking flow on BlazeDemo - selects departure city, chooses a flight, fills in passenger and payment details, and verifies successful purchase confirmation.

Starting URL: https://blazedemo.com/

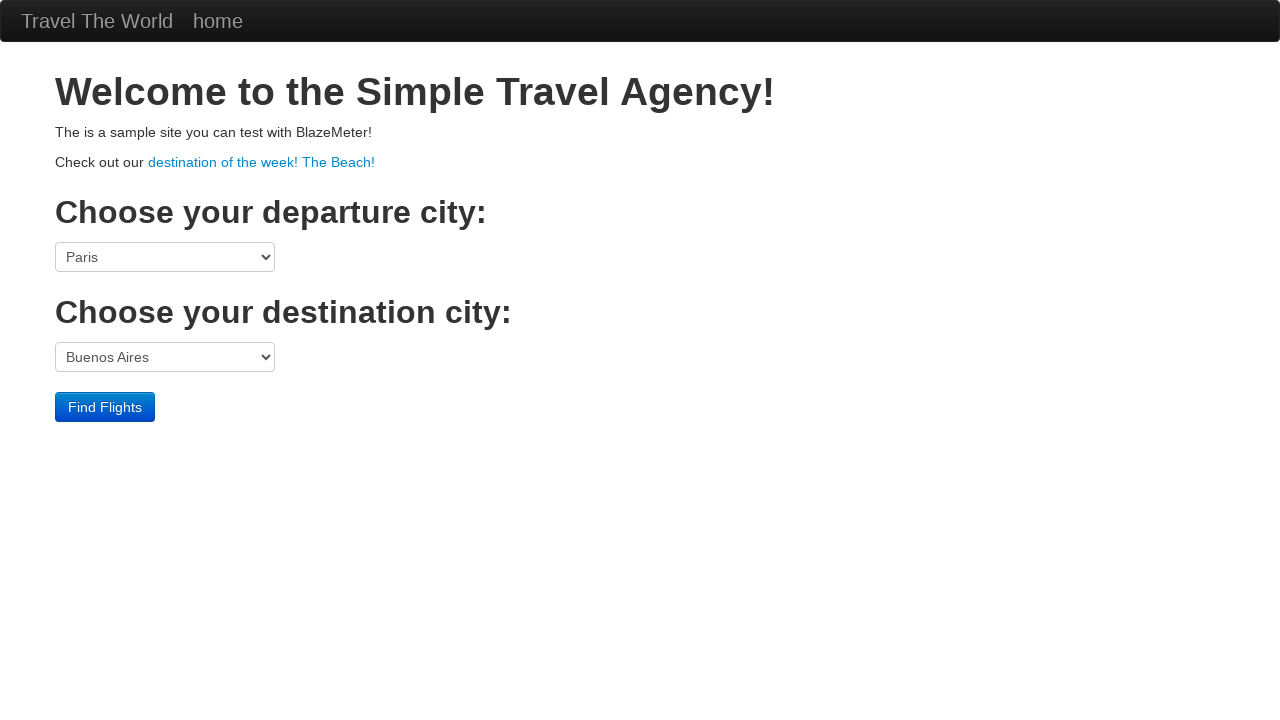

Clicked departure port dropdown at (165, 257) on select[name='fromPort']
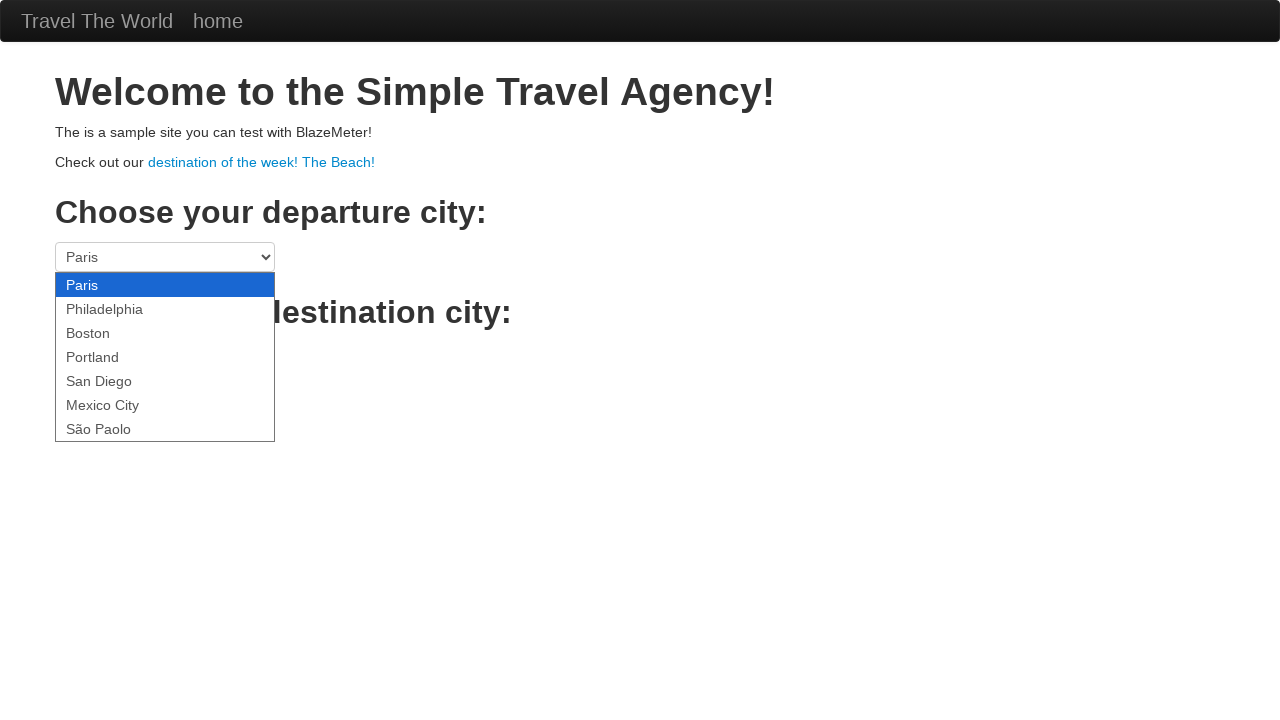

Selected Boston as departure city on select[name='fromPort']
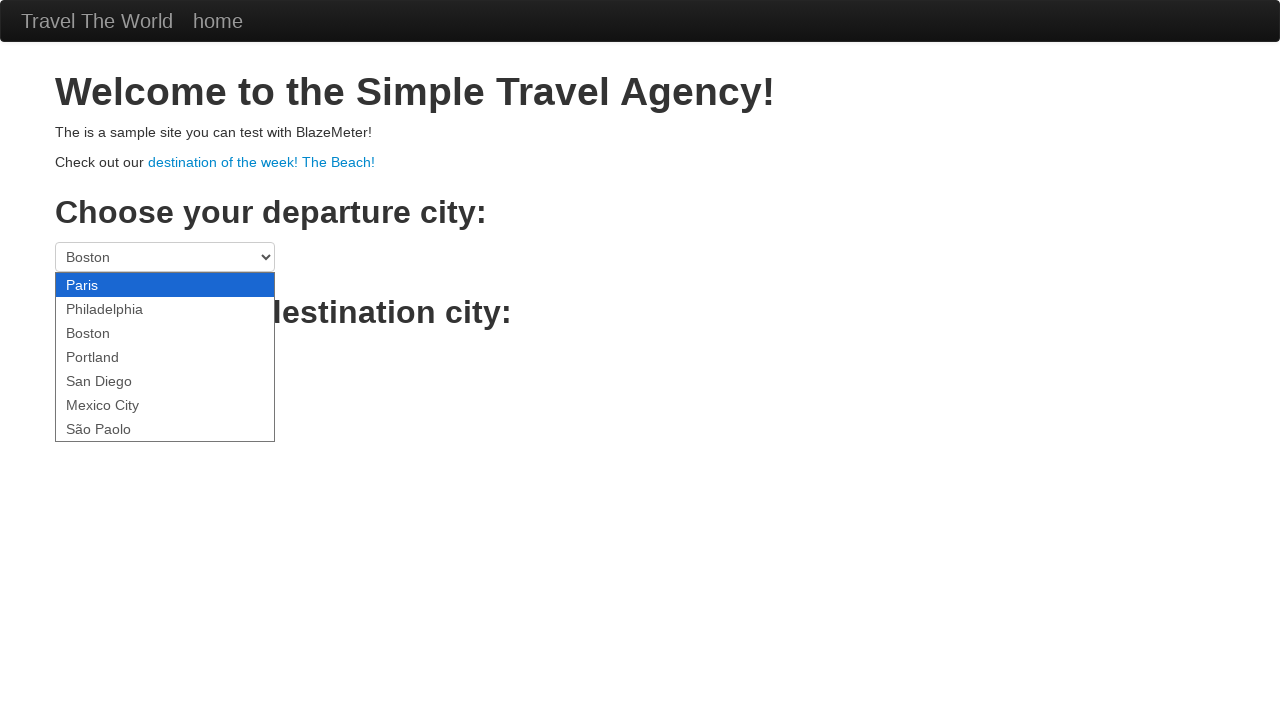

Clicked Find Flights button at (105, 407) on .btn-primary
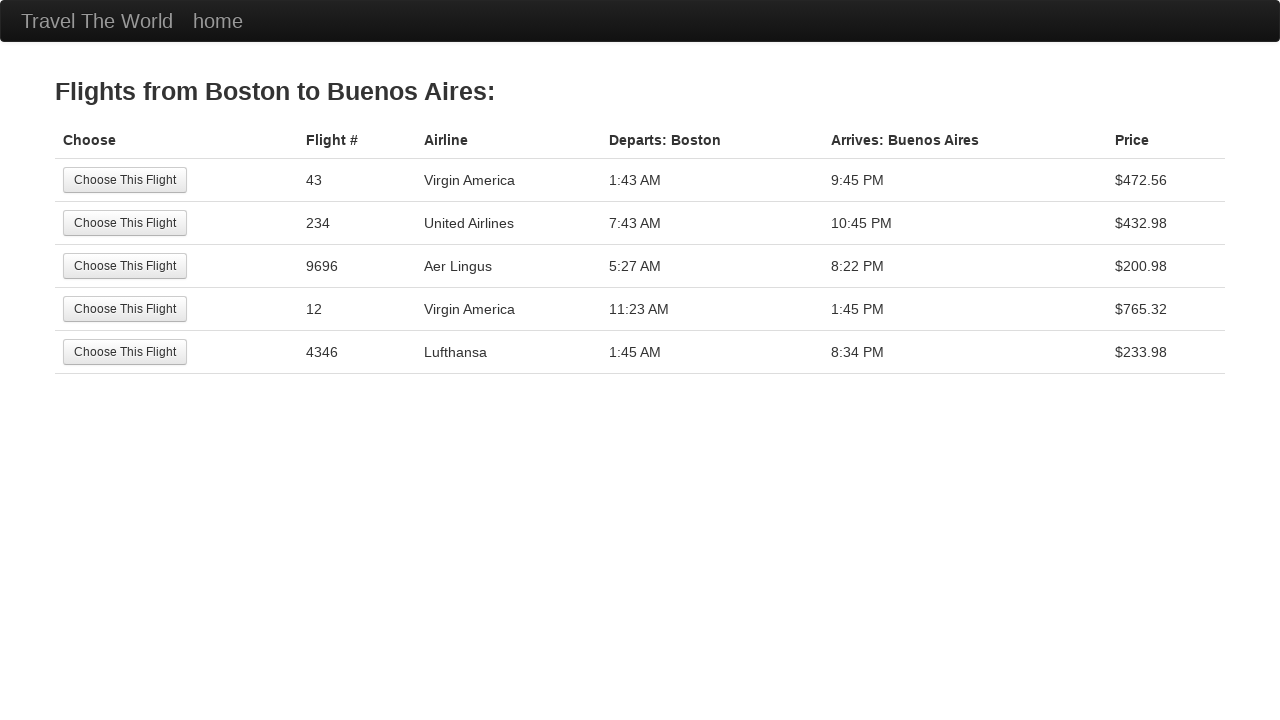

Selected first flight option at (125, 180) on tr:nth-child(1) .btn
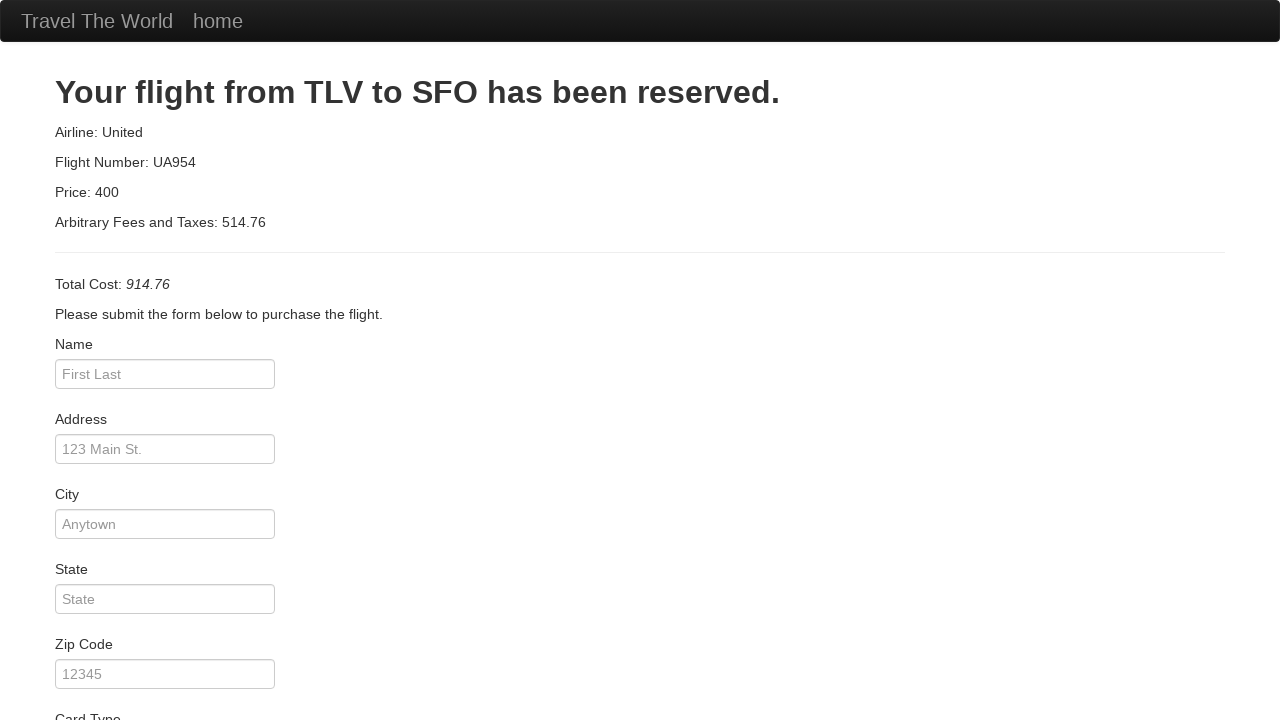

Clicked passenger name field at (165, 374) on #inputName
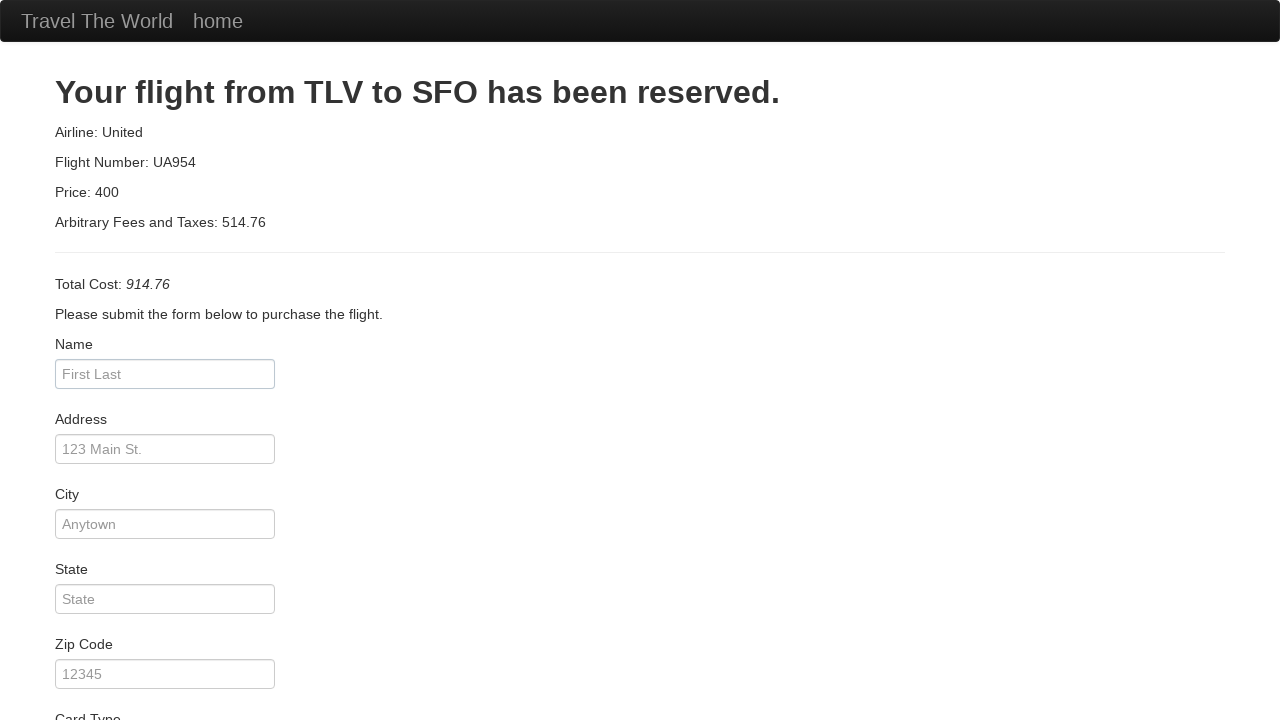

Filled passenger name with 'Diogo' on #inputName
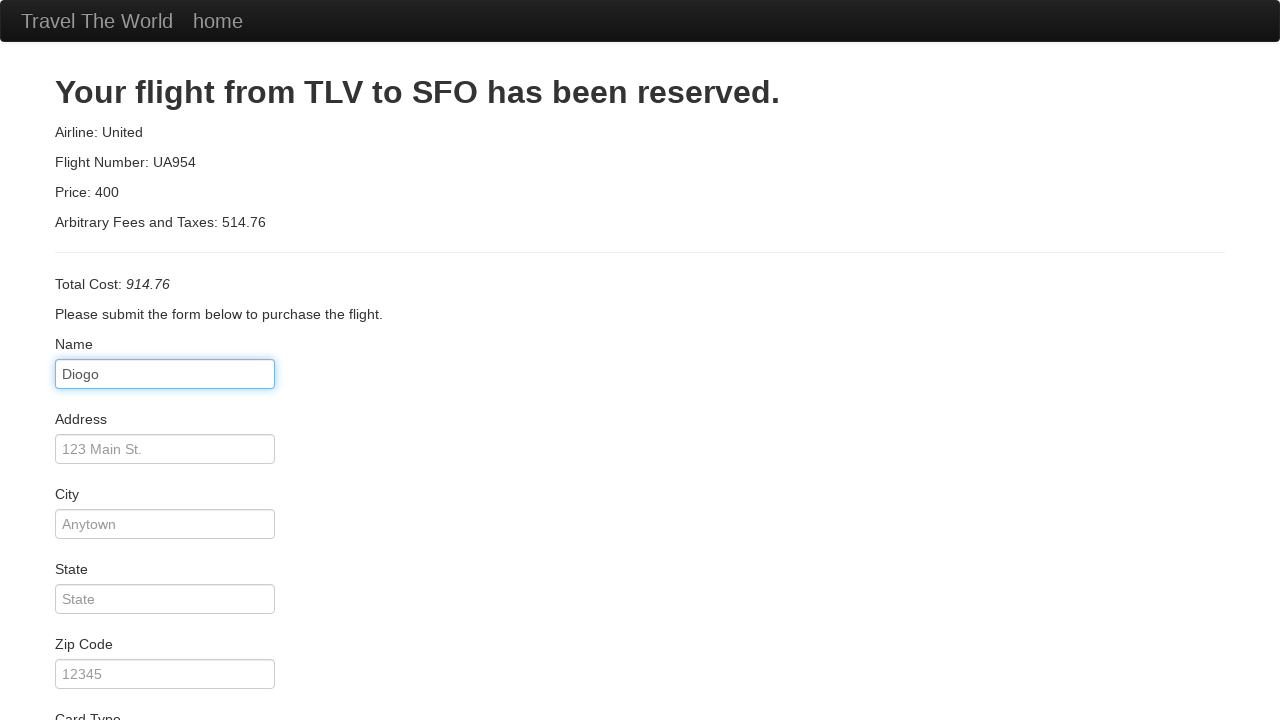

Filled address with 'Rua Fantasia' on #address
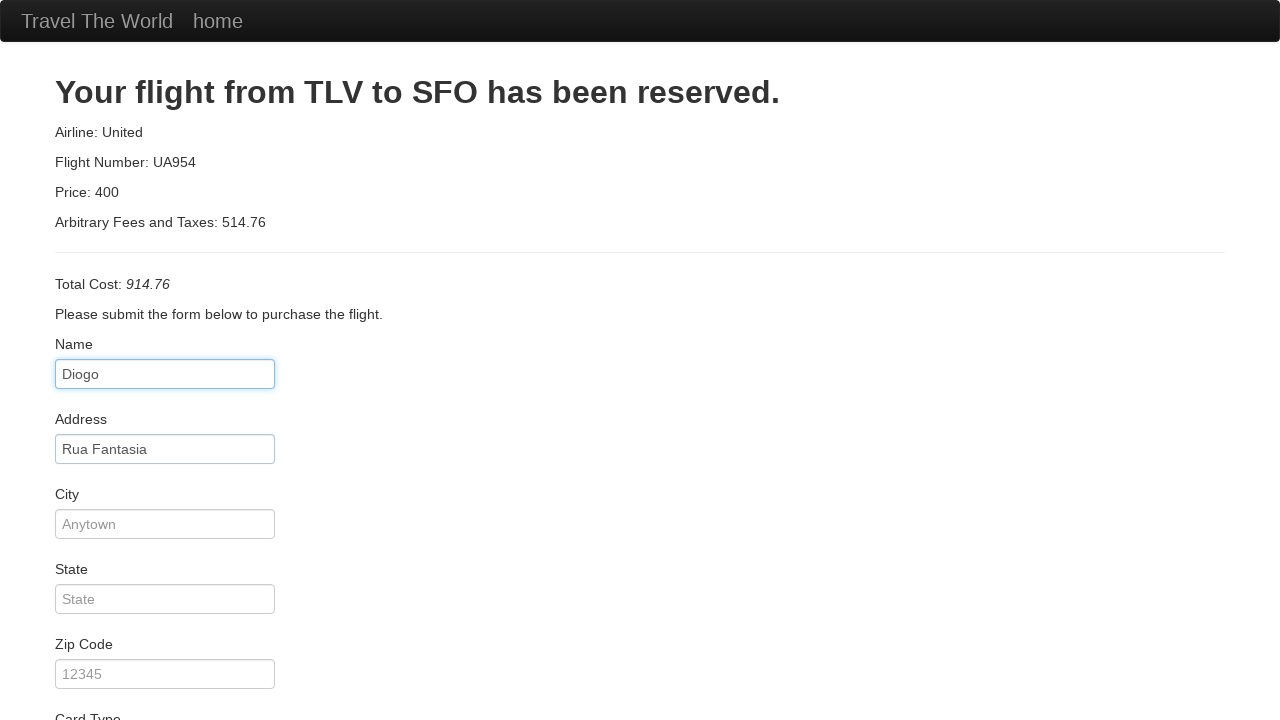

Filled city with 'Belmonte' on #city
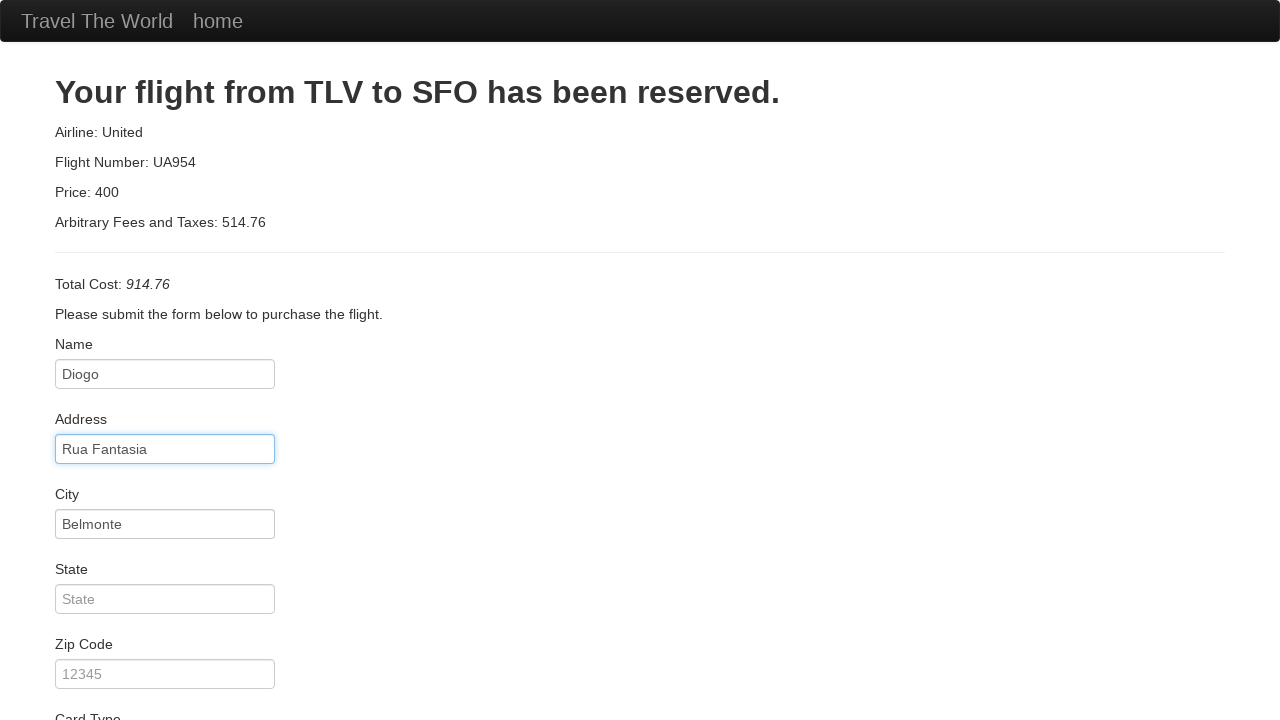

Filled state with 'Castelo Branco' on #state
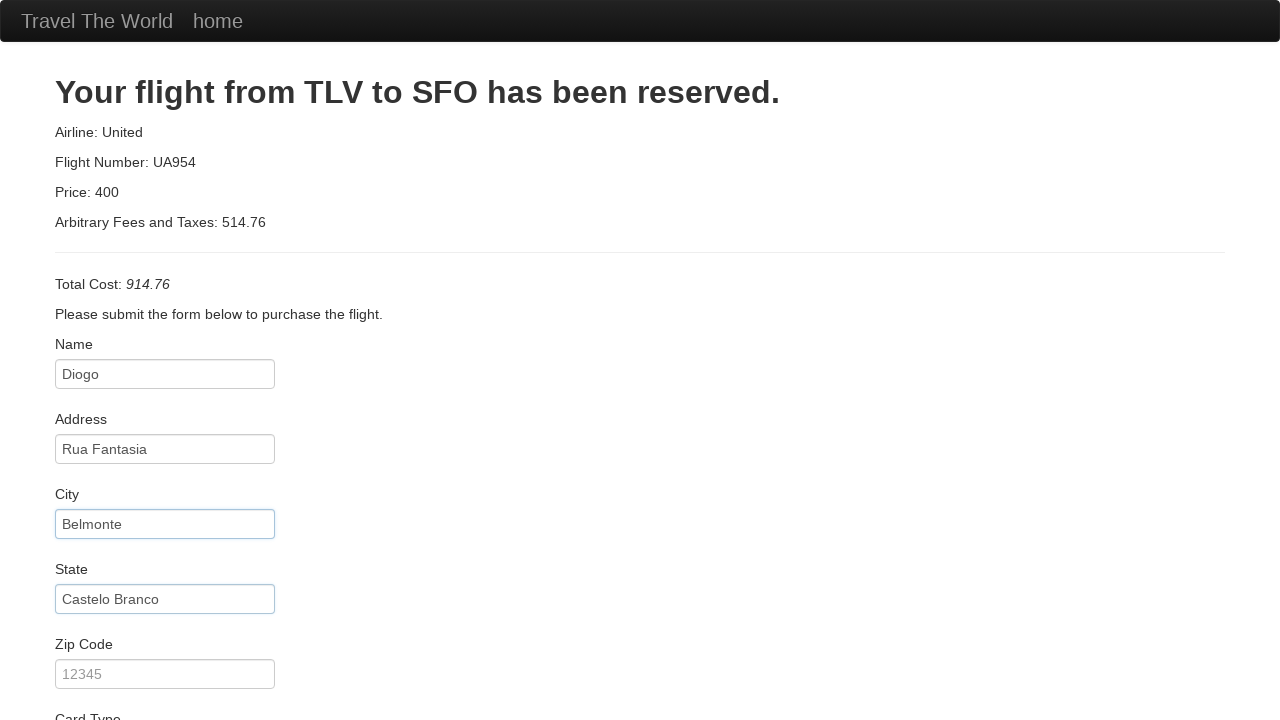

Filled zip code with '1234-123' on #zipCode
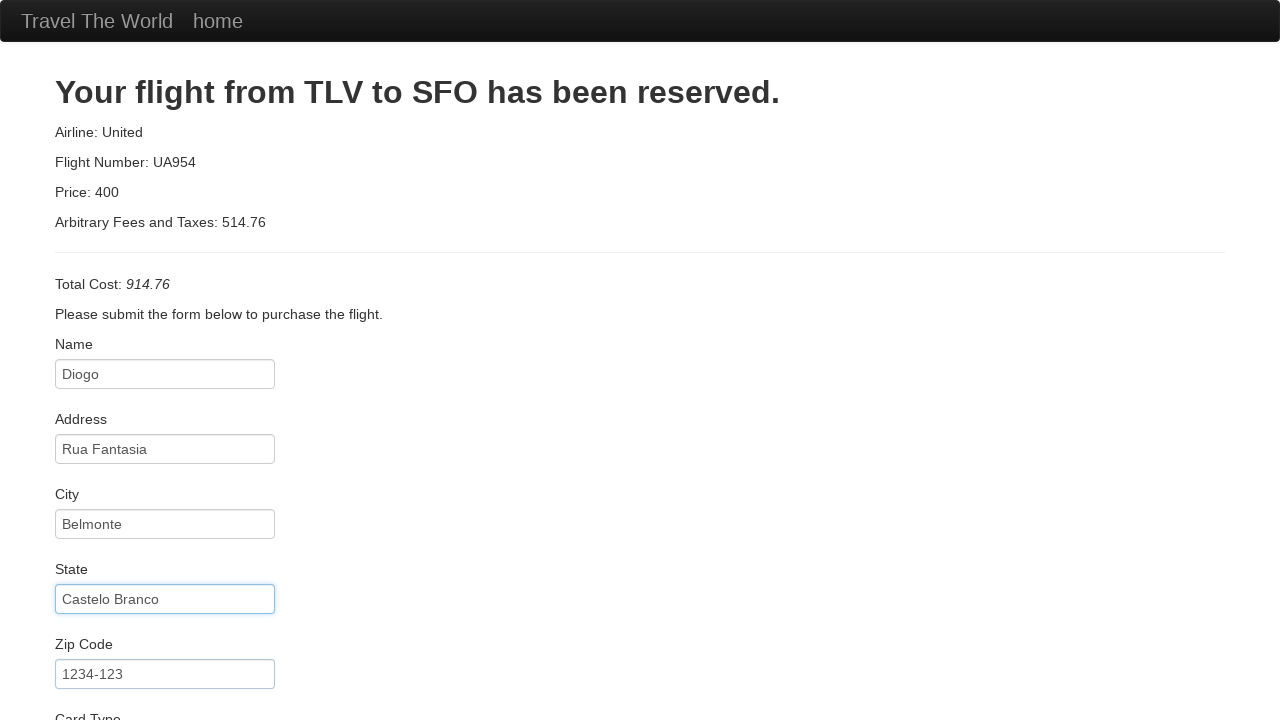

Clicked card type dropdown at (165, 360) on #cardType
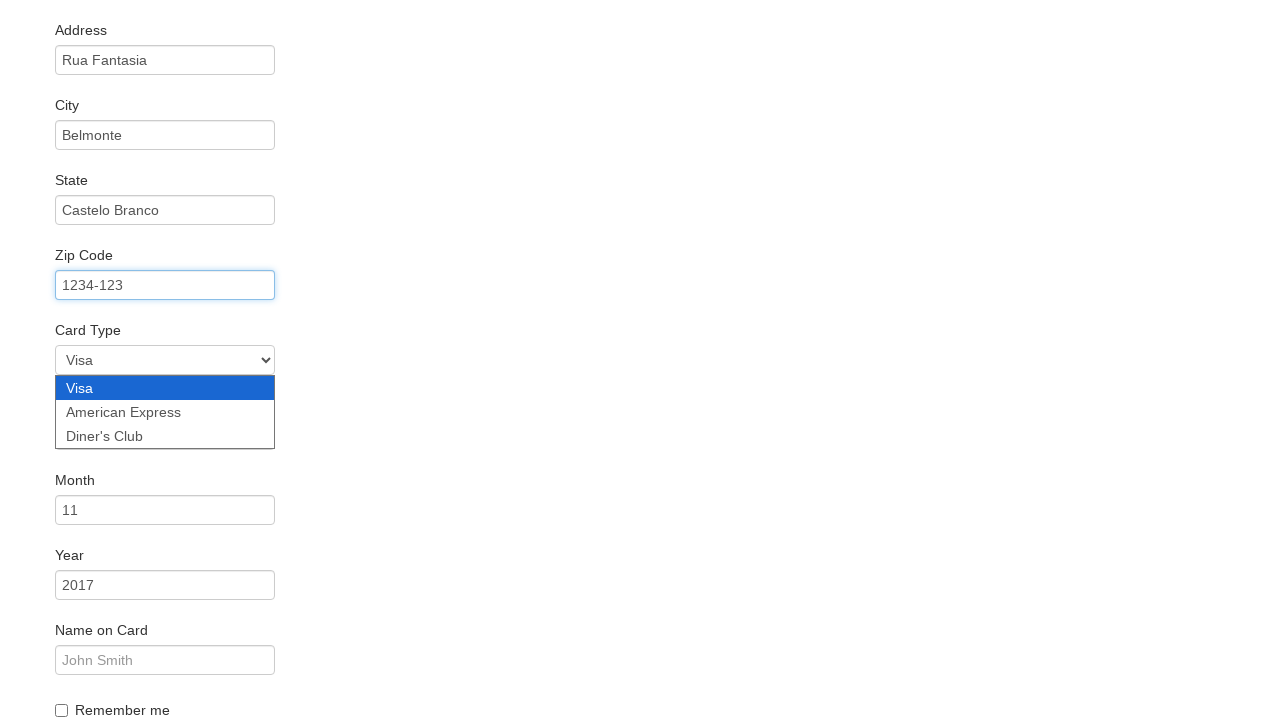

Selected American Express as card type on #cardType
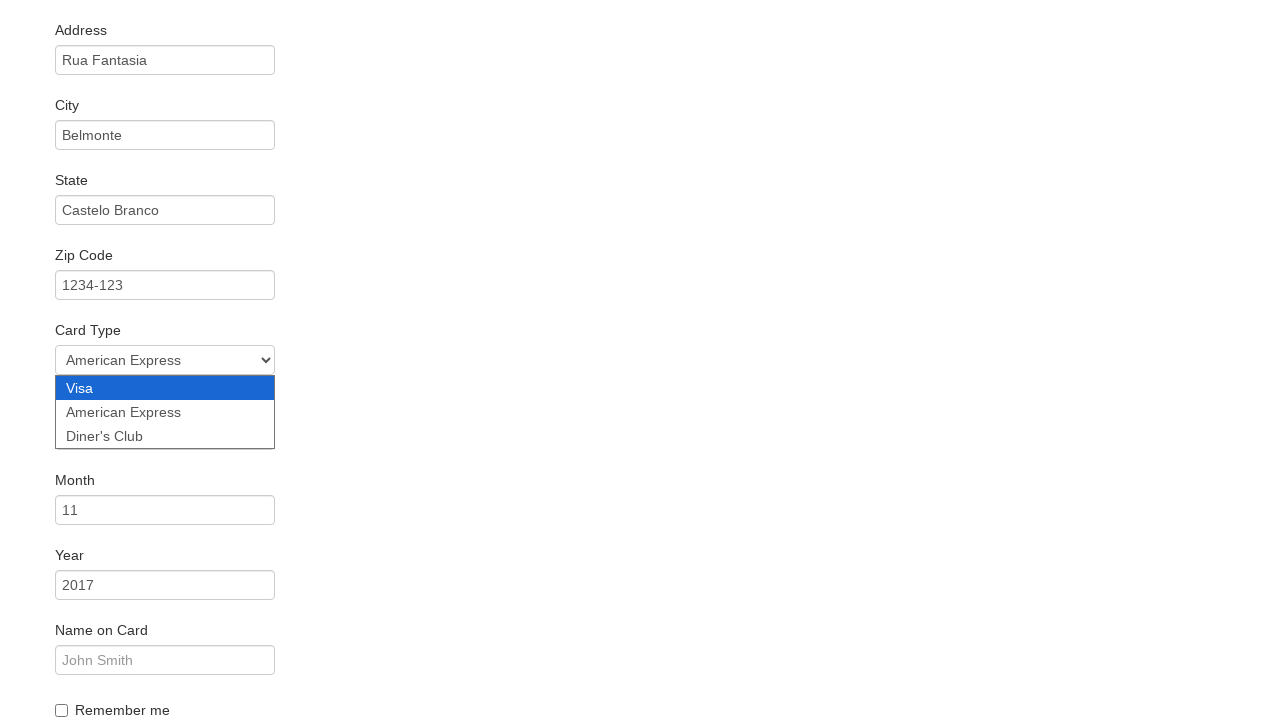

Clicked credit card number field at (165, 435) on #creditCardNumber
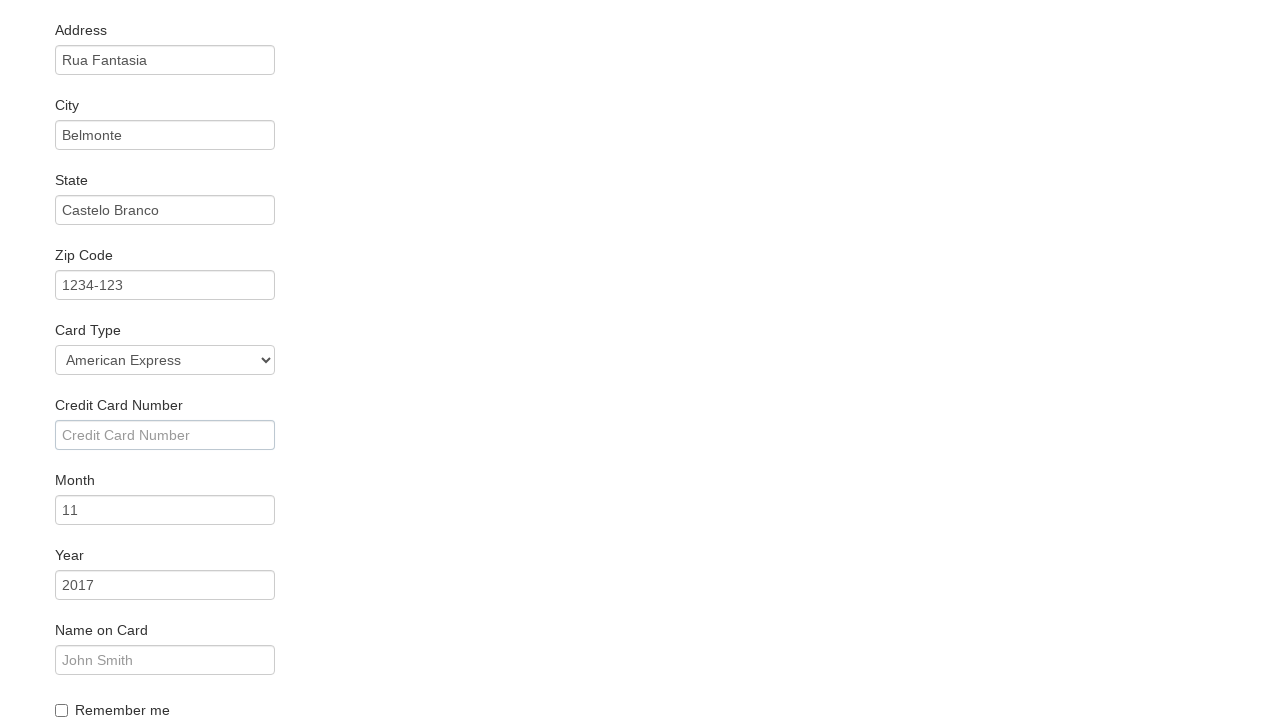

Filled credit card number with '123456789' on #creditCardNumber
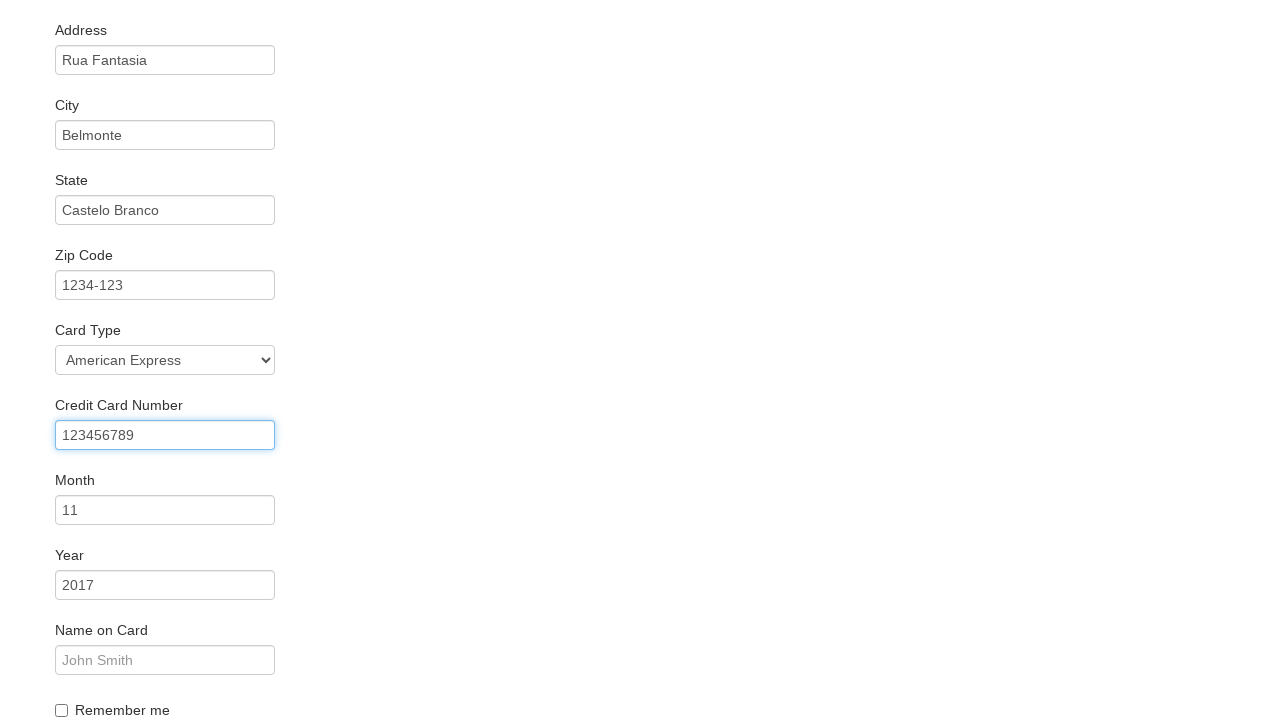

Clicked name on card field at (165, 660) on #nameOnCard
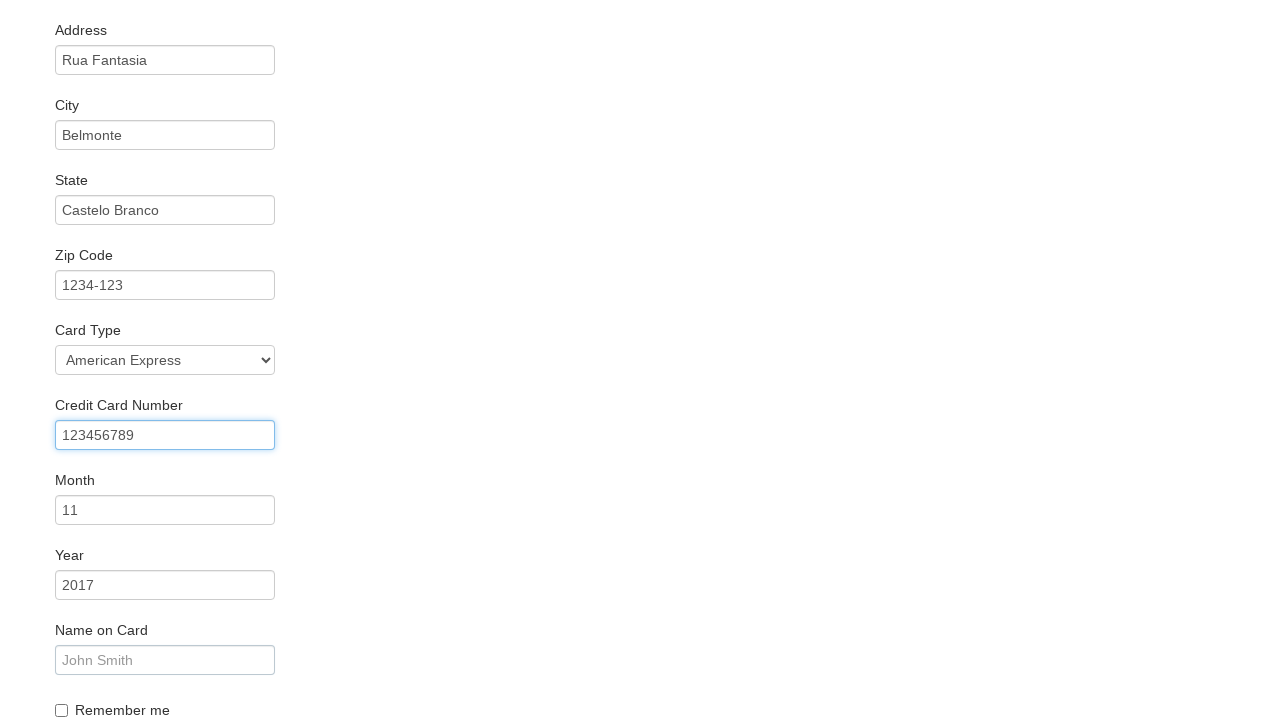

Filled name on card with 'Diogo' on #nameOnCard
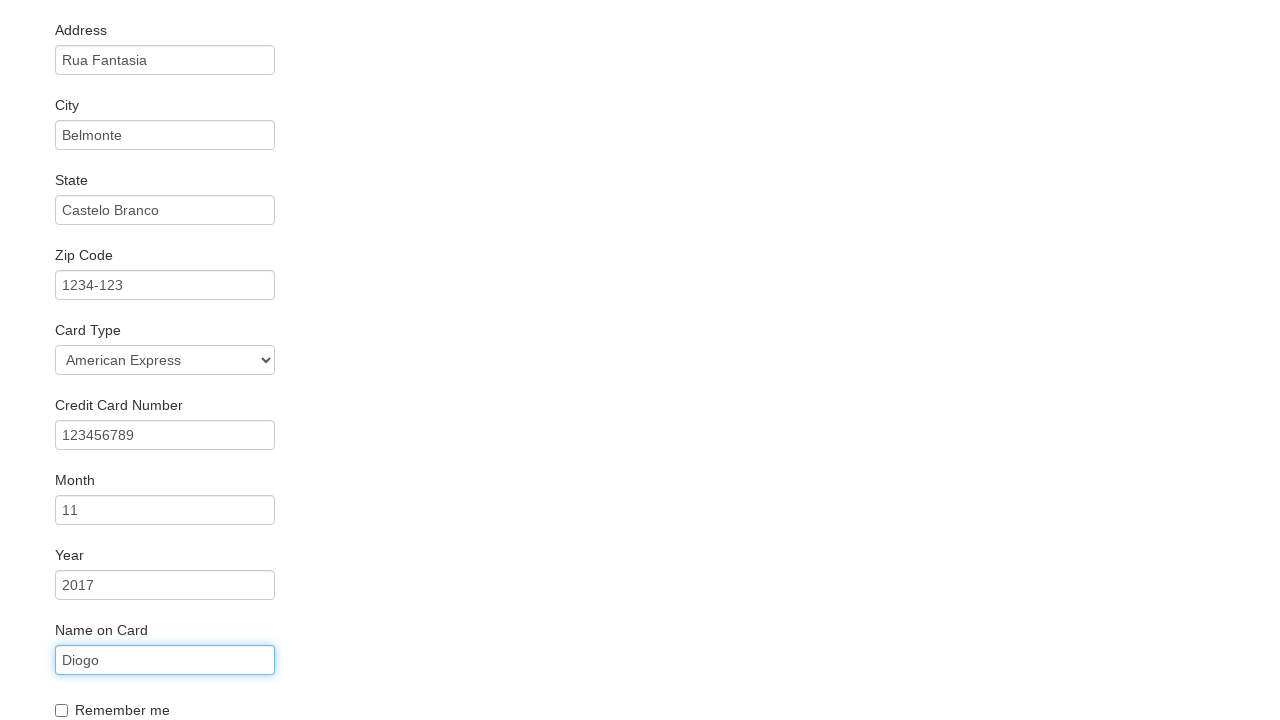

Clicked Purchase Flight button at (118, 685) on .btn-primary
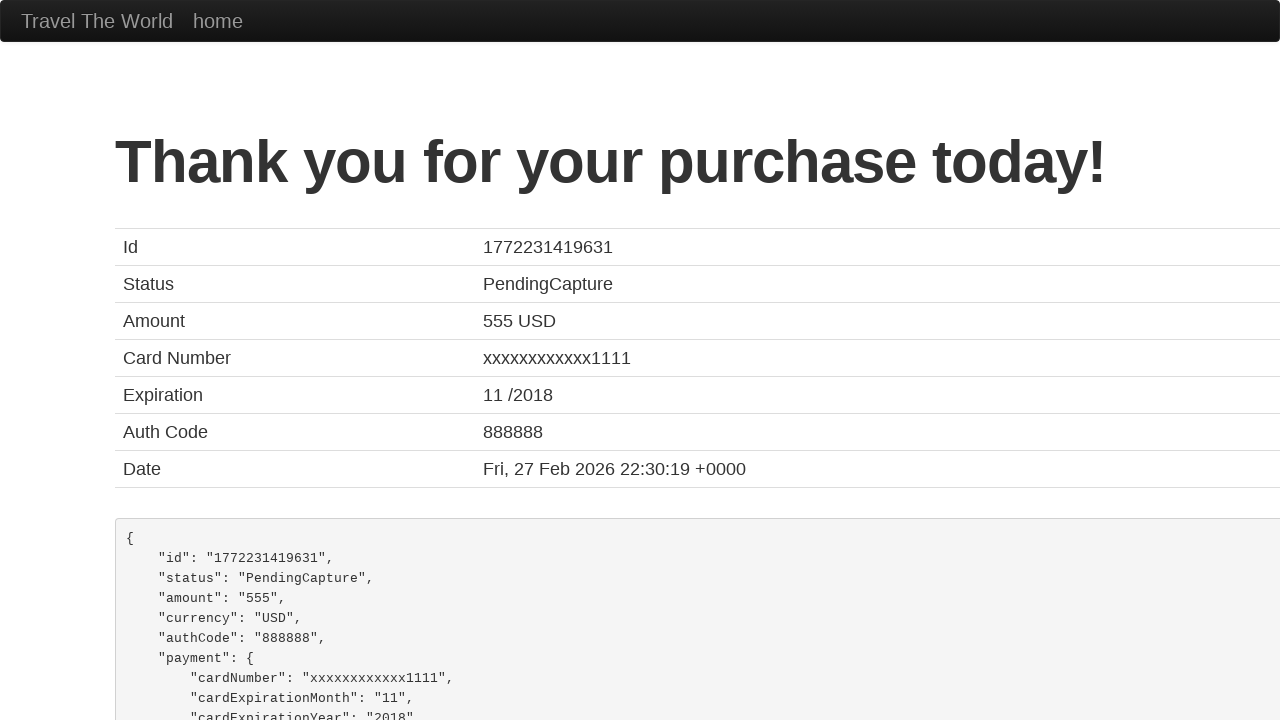

Waited for confirmation heading to load
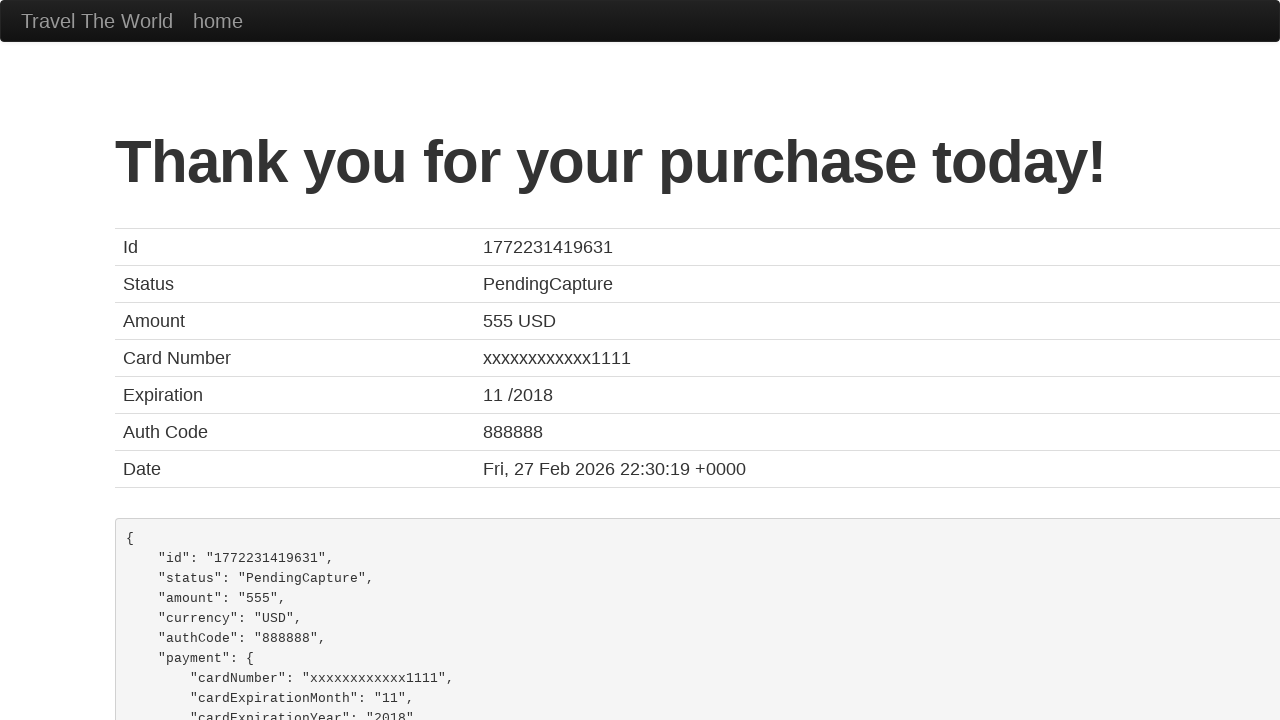

Verified purchase confirmation message: 'Thank you for your purchase today!'
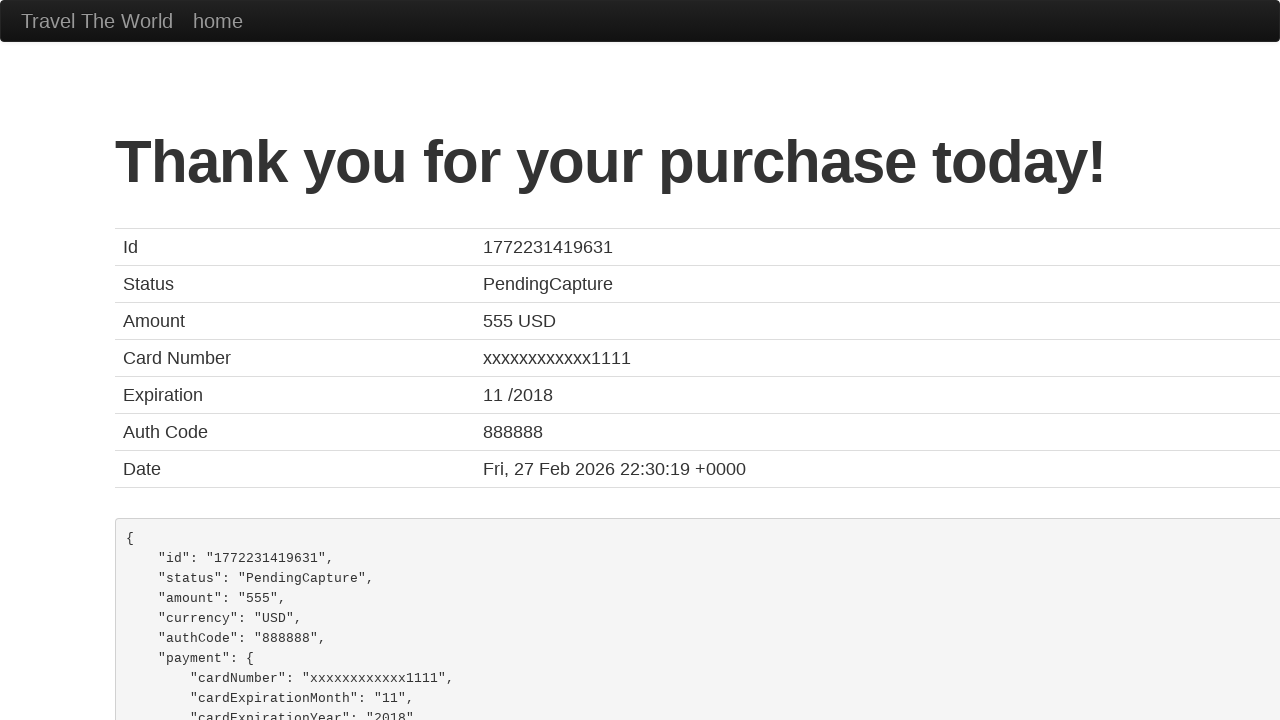

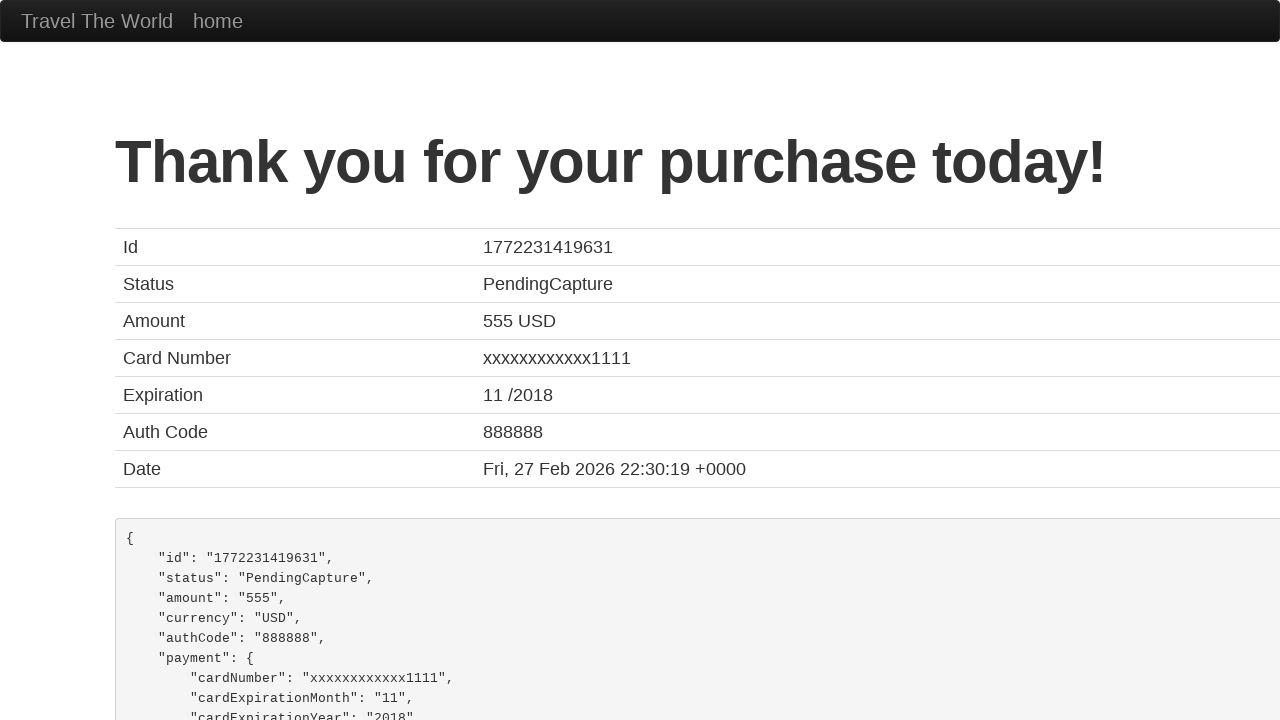